Opens a website, prints the page title, and navigates back

Starting URL: https://ksp.co.il/web/

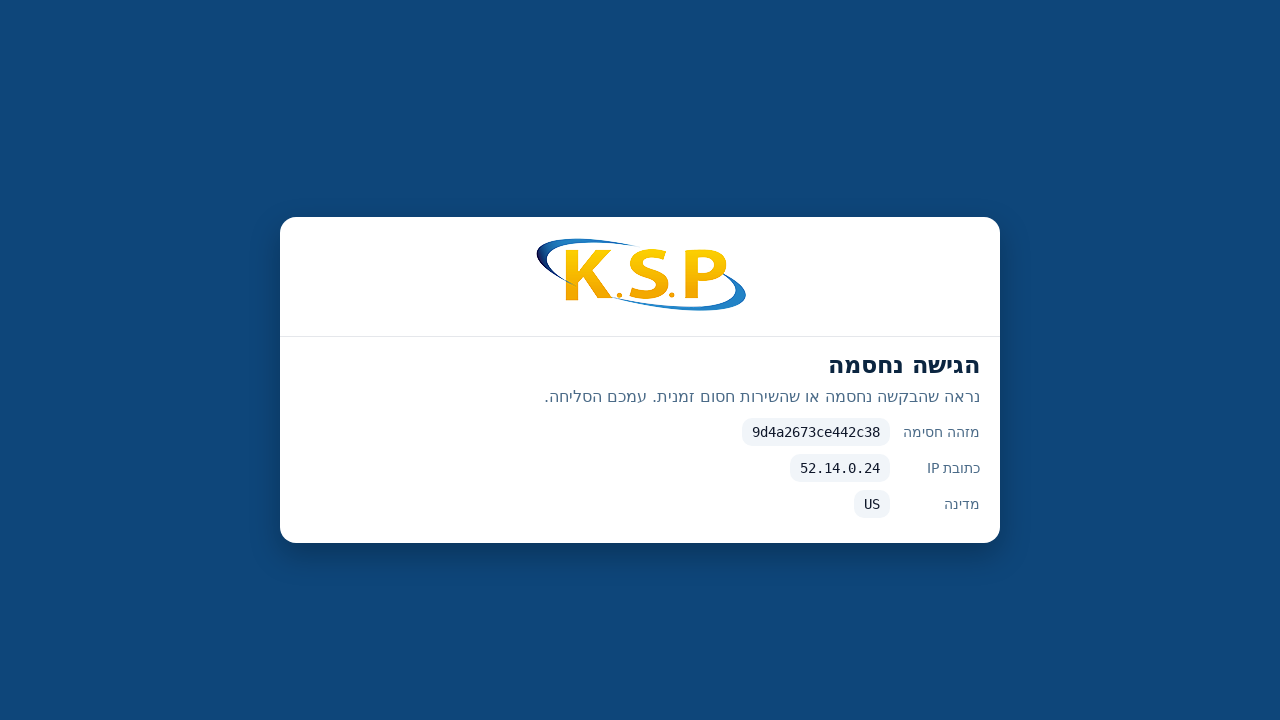

Retrieved and printed page title
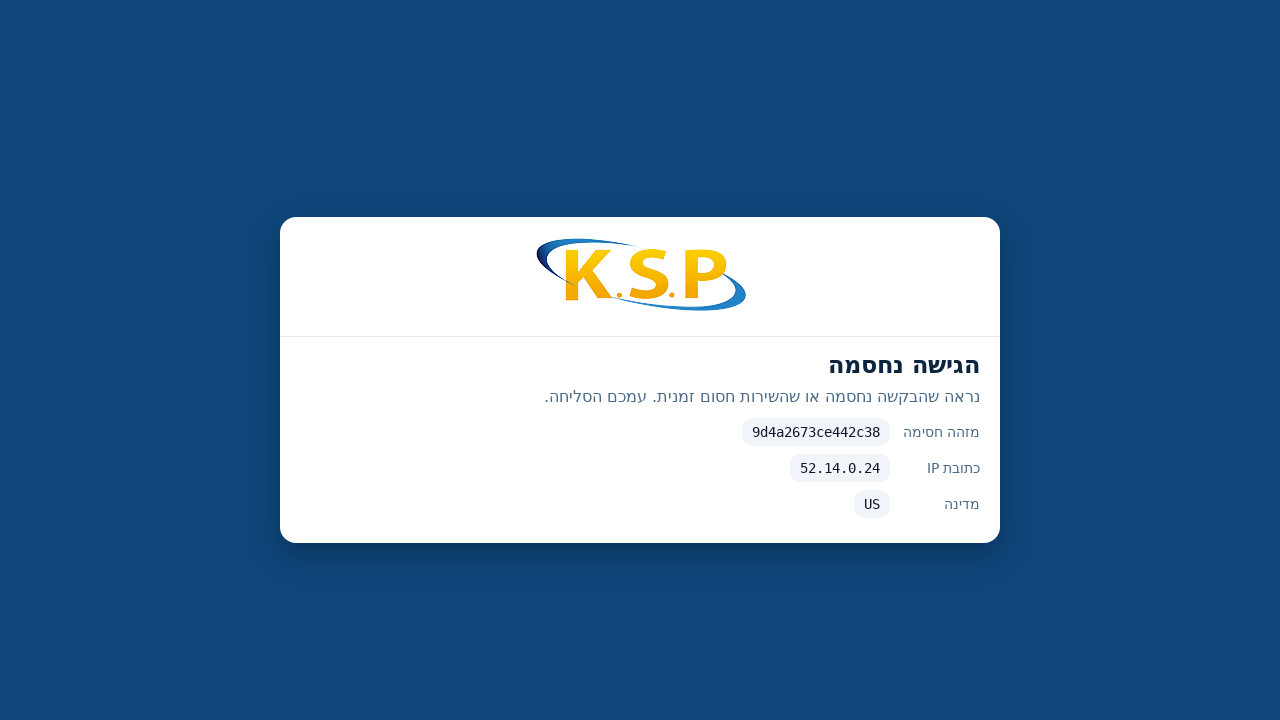

Navigated back to previous page
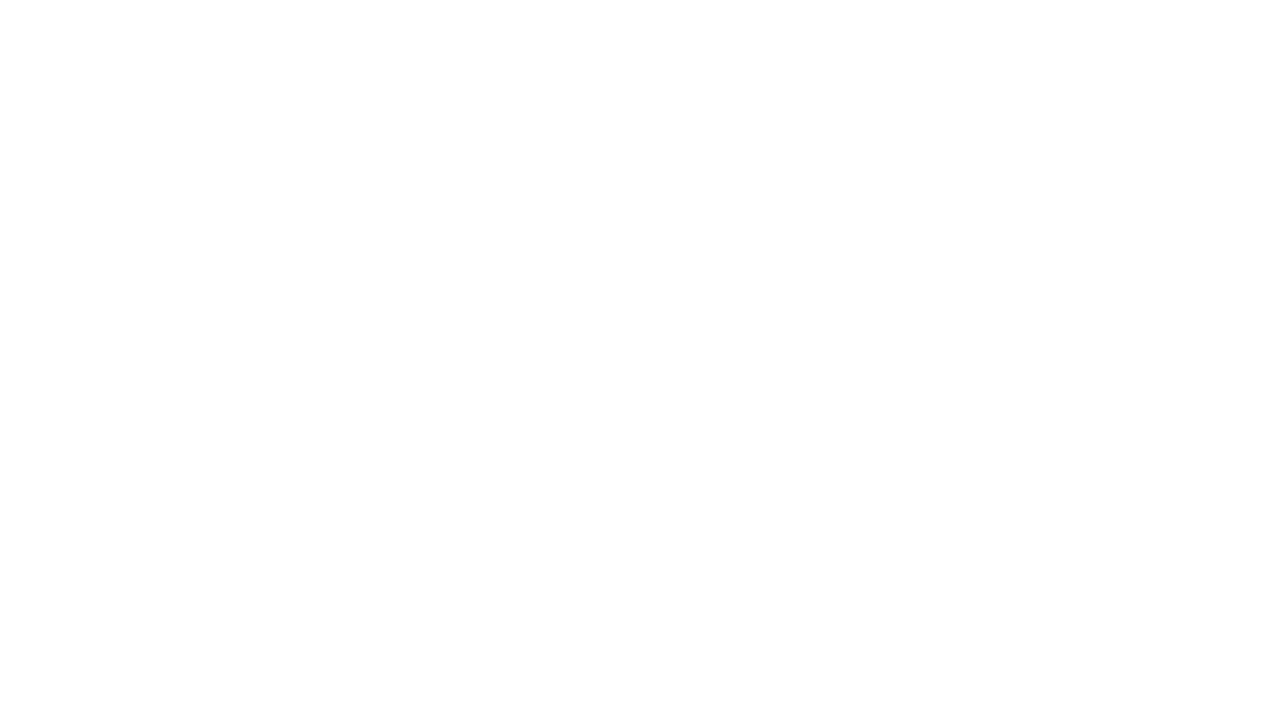

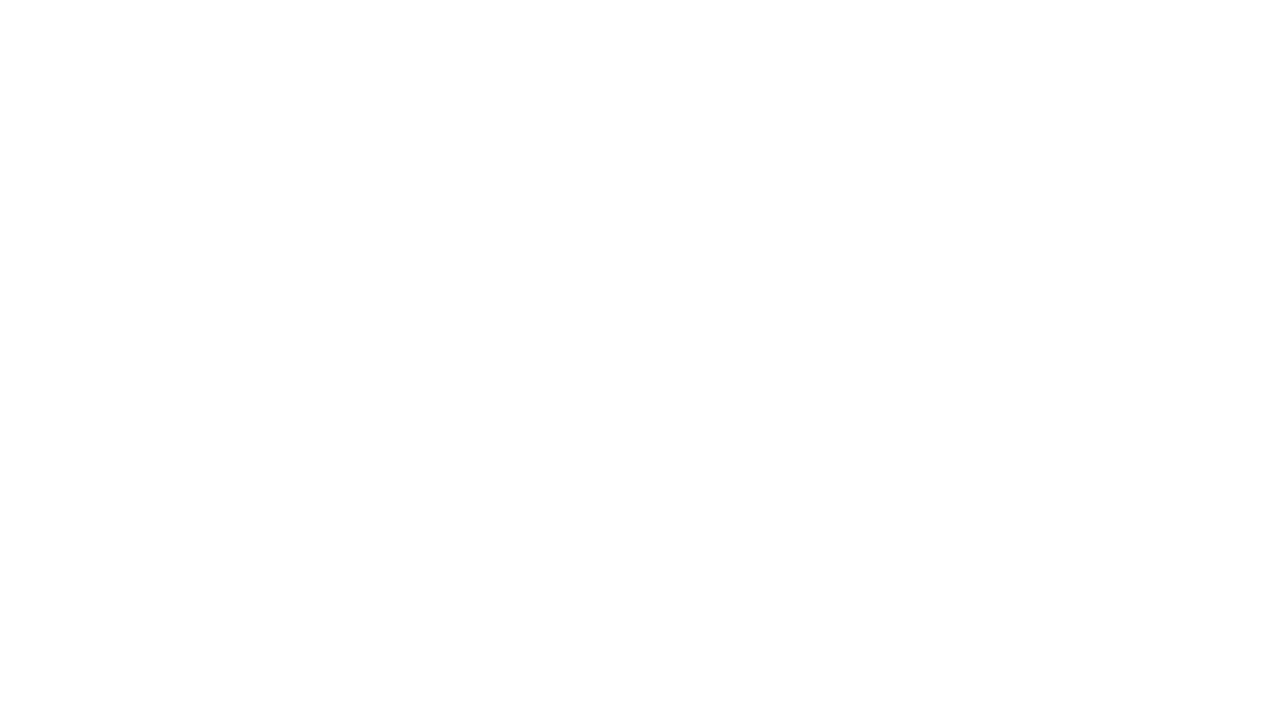